Tests confirm dialog functionality by clicking a button that triggers a confirm dialog and dismissing it, then verifying the cancel message is displayed

Starting URL: https://testautomationpractice.blogspot.com/

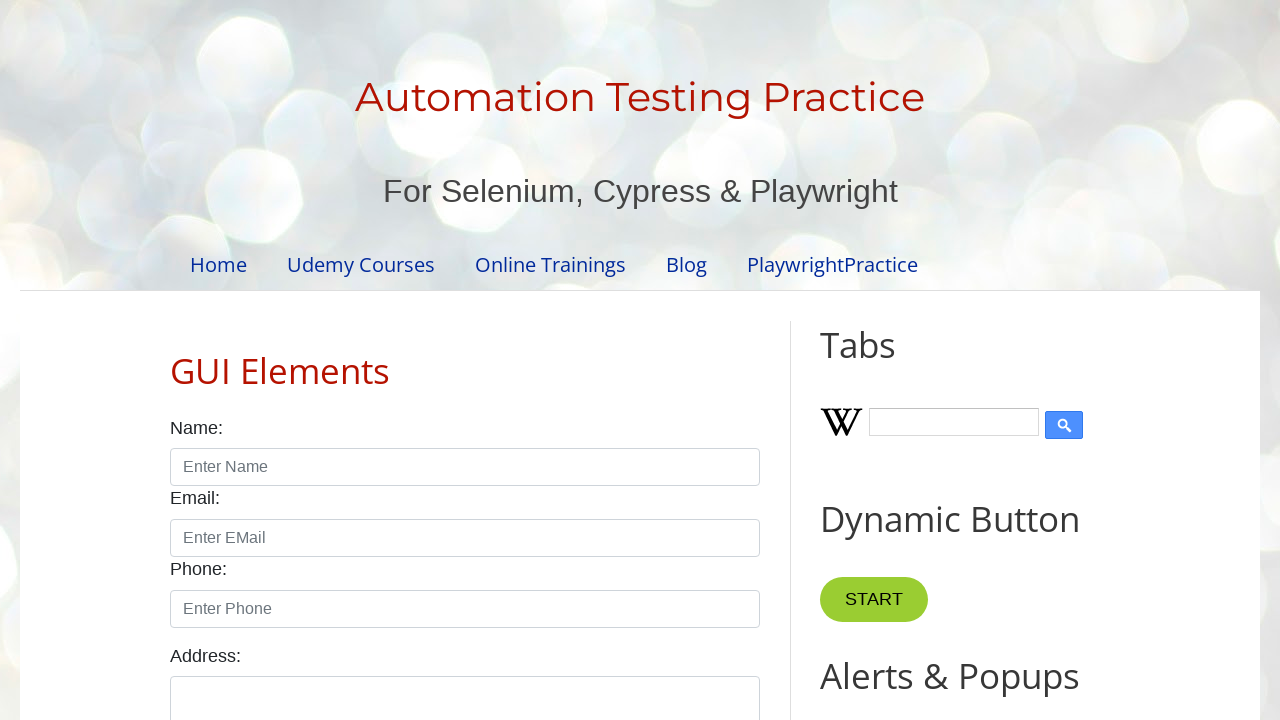

Set up dialog handler to dismiss confirm dialog
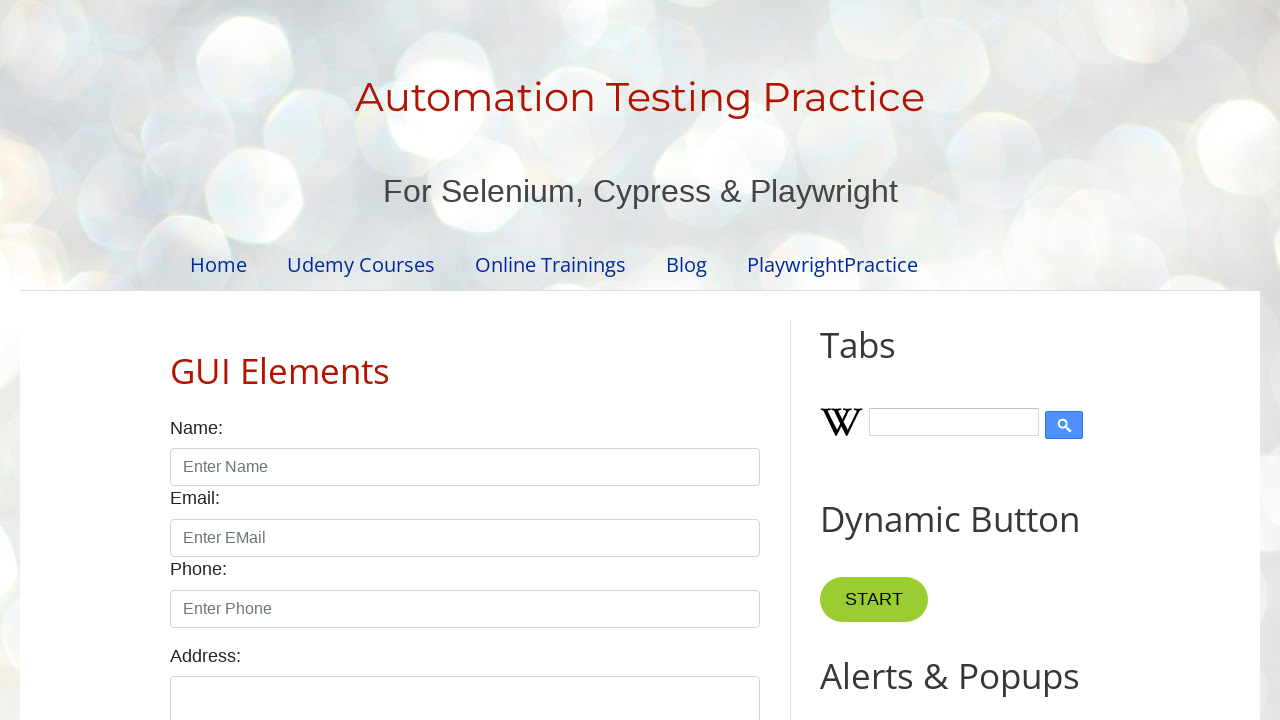

Clicked button to trigger confirm dialog at (912, 360) on xpath=//button[@onclick='myFunctionConfirm()']
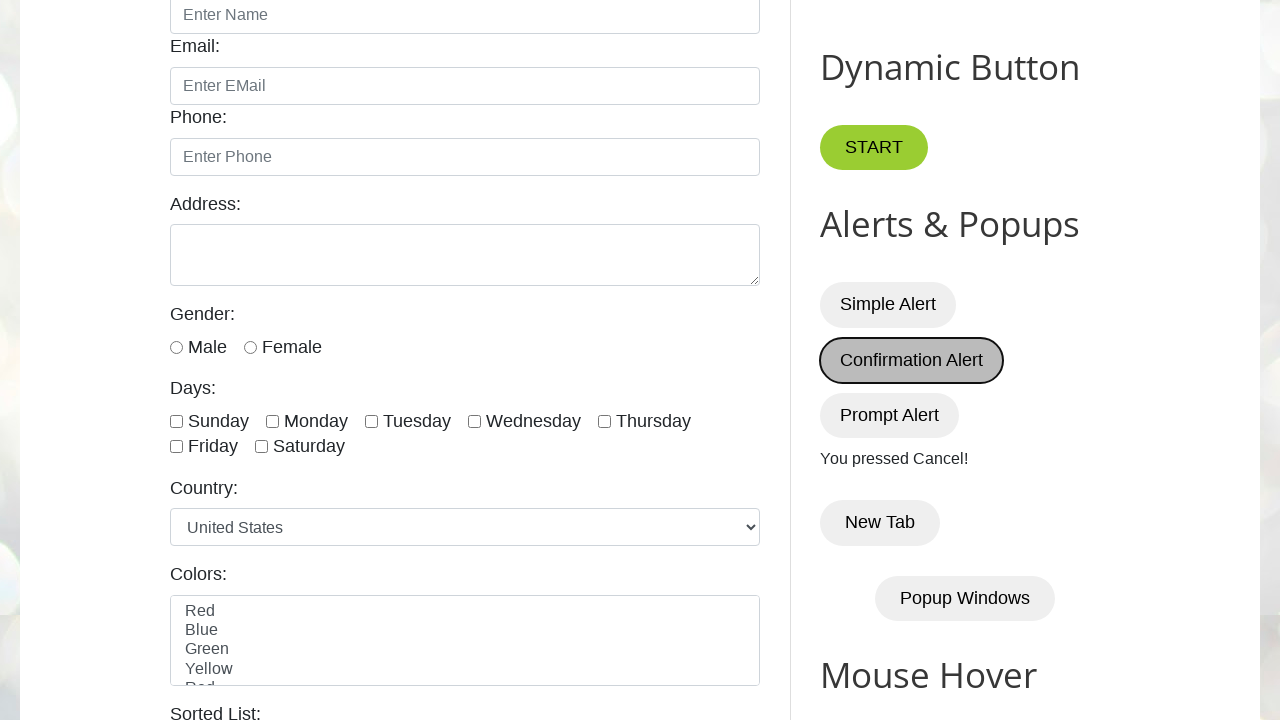

Confirmed cancel message displayed after dismissing dialog
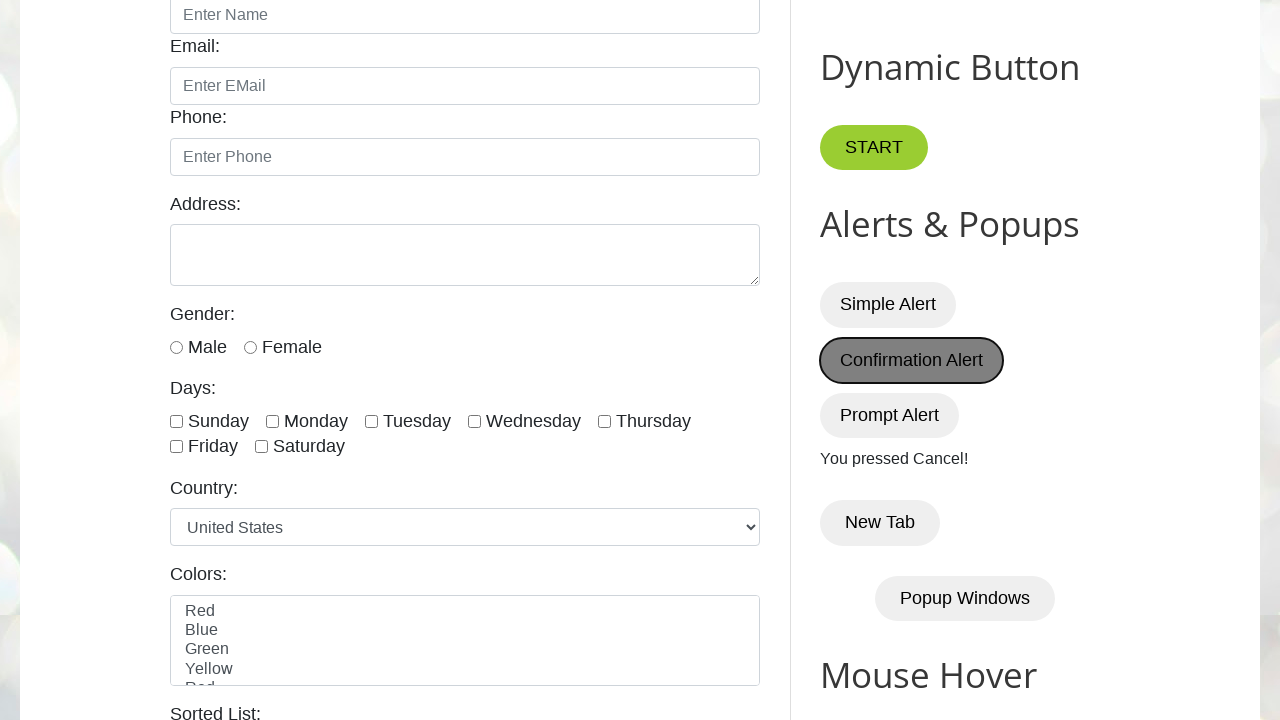

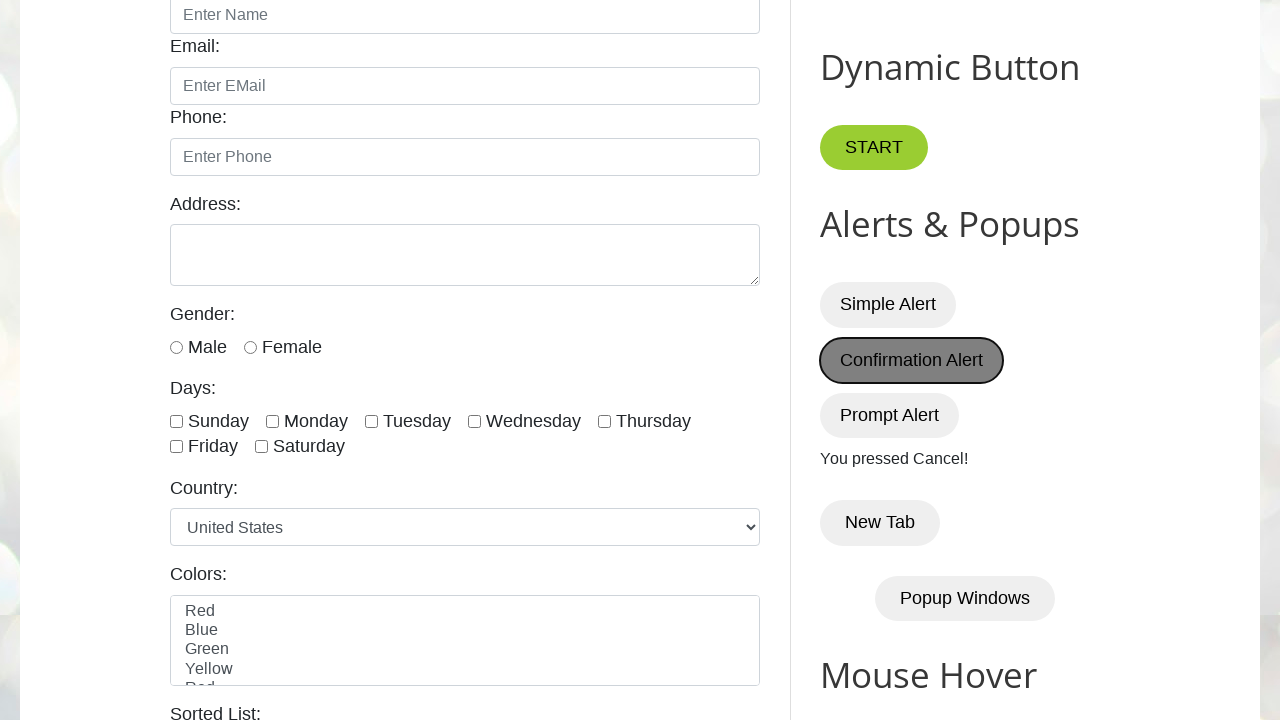